Tests the customer deletion functionality in a demo banking application by clicking the Bank Manager Login role, navigating to Customers tab, and deleting all customer accounts one by one.

Starting URL: https://www.globalsqa.com/angularJs-protractor/BankingProject/#/login

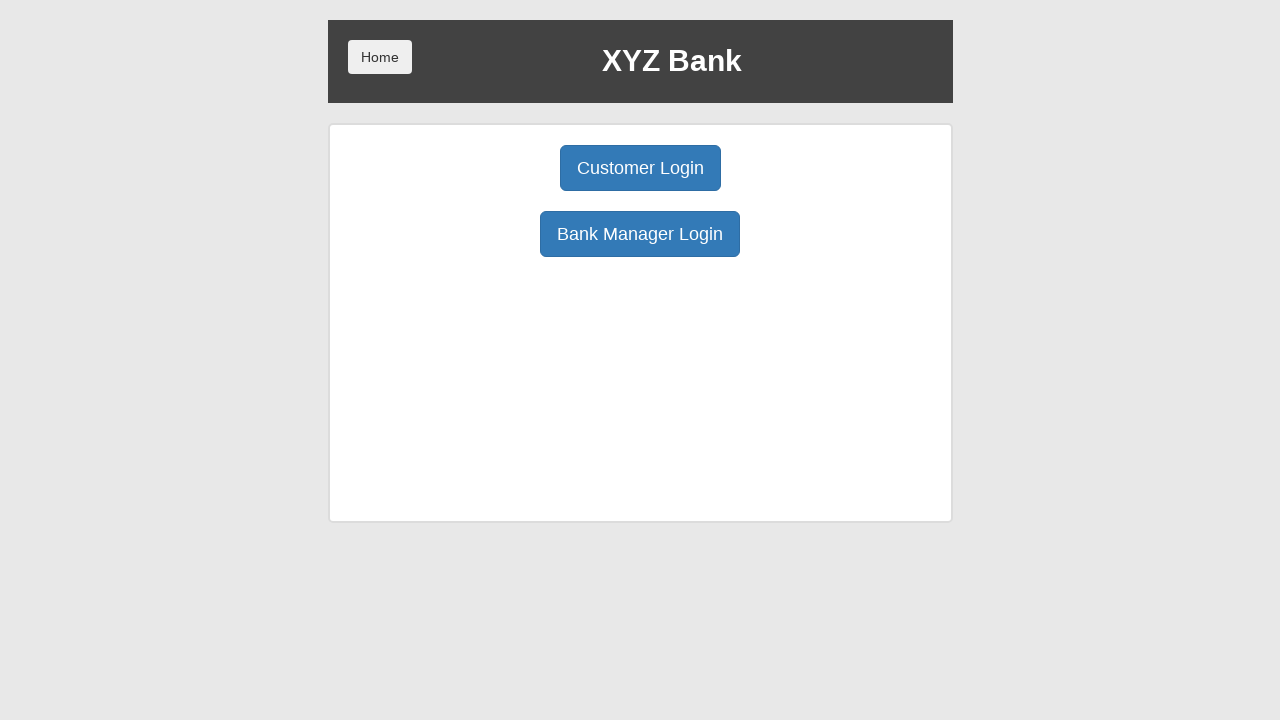

Clicked Bank Manager Login button at (640, 234) on xpath=//button[text()='Bank Manager Login']
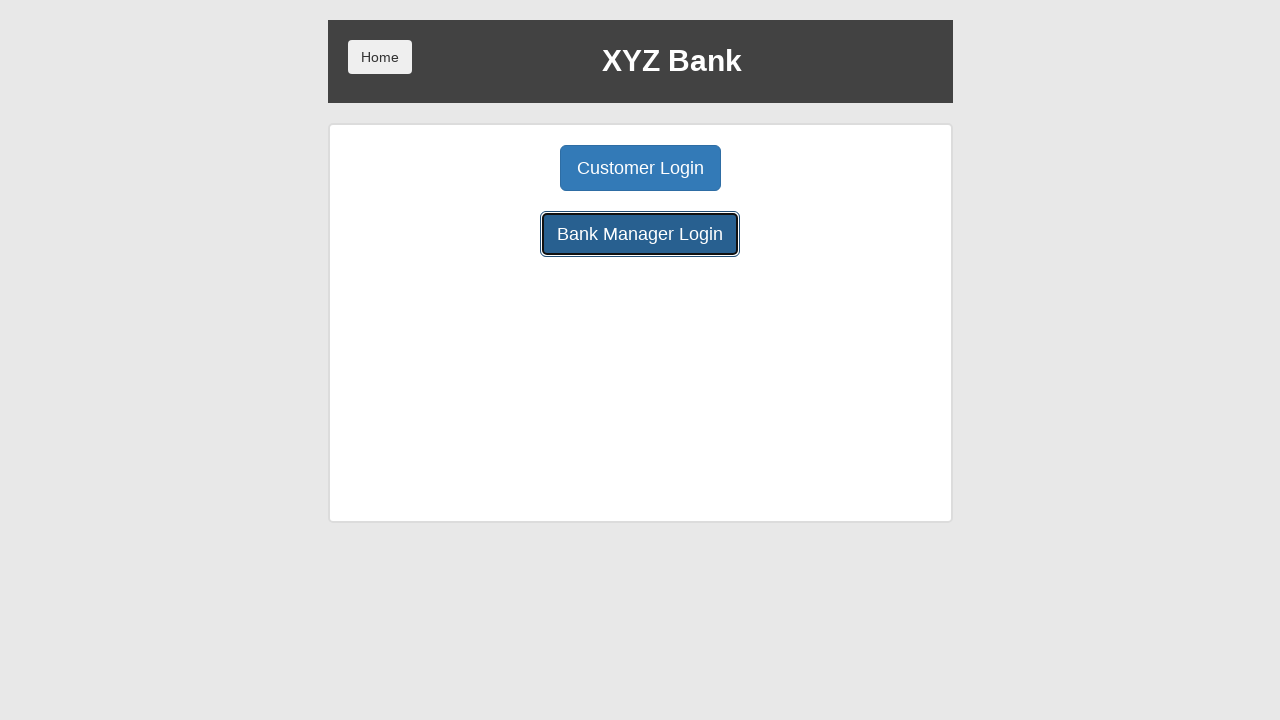

Clicked Customers tab at (792, 168) on xpath=//button[normalize-space()='Customers']
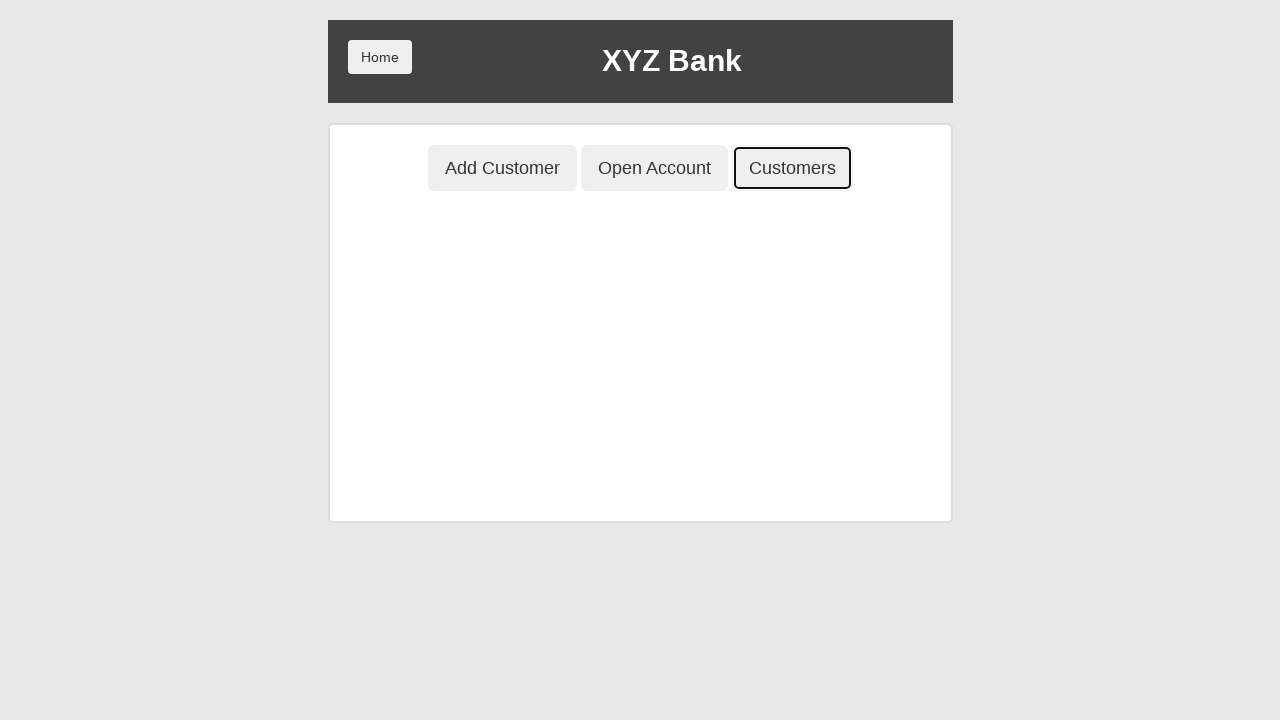

Customer list loaded with delete buttons visible
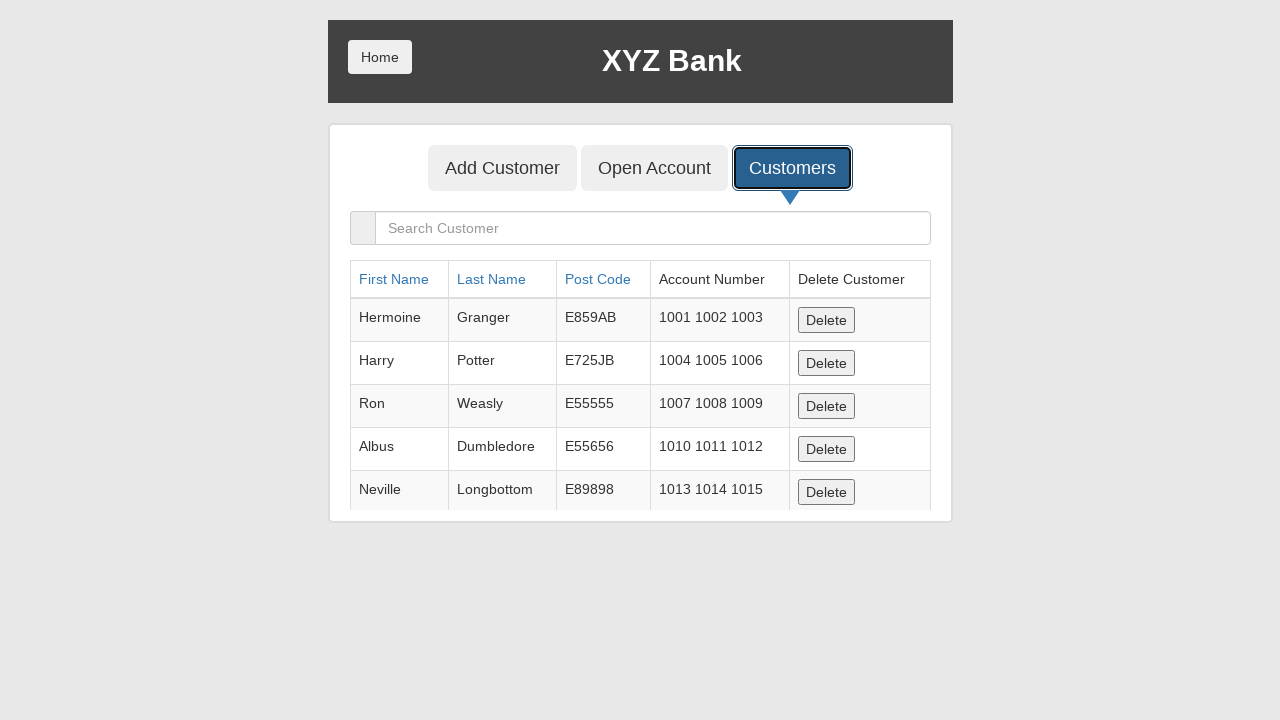

Clicked delete button to remove customer (remaining delete buttons: 5) at (826, 320) on xpath=//button[normalize-space()='Delete']
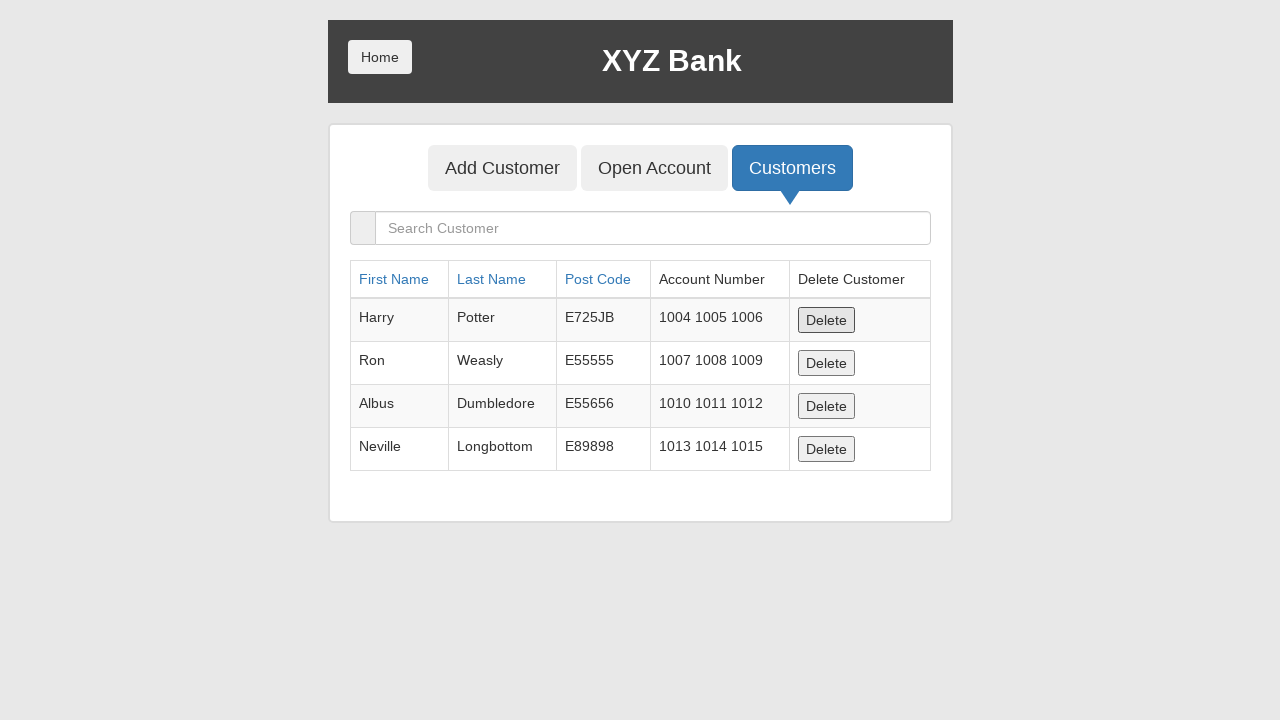

Waited for DOM to update after customer deletion
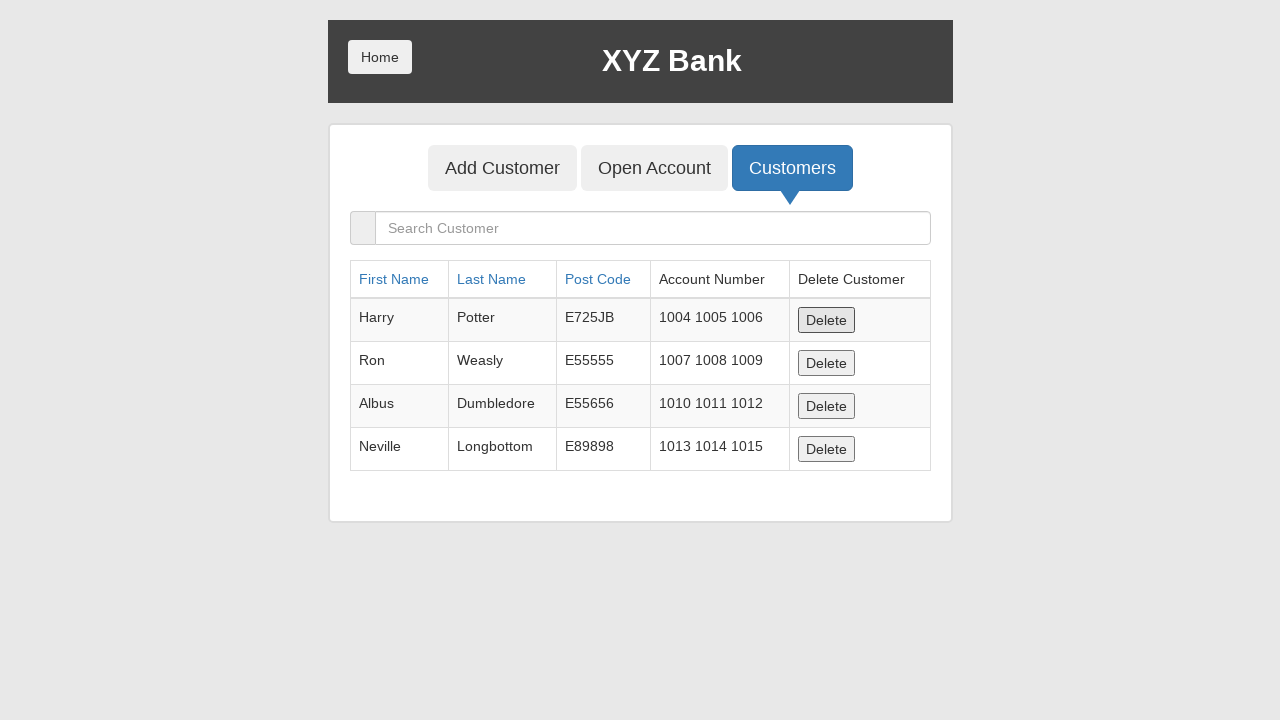

Clicked delete button to remove customer (remaining delete buttons: 4) at (826, 320) on xpath=//button[normalize-space()='Delete']
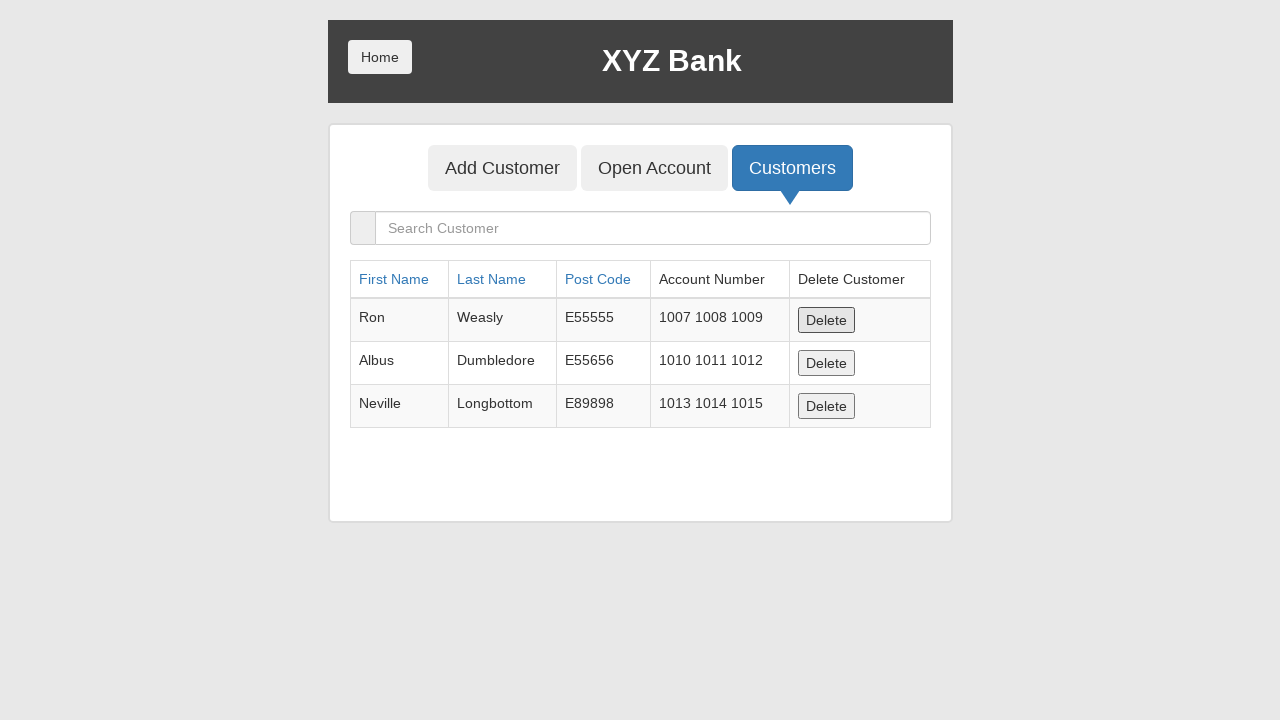

Waited for DOM to update after customer deletion
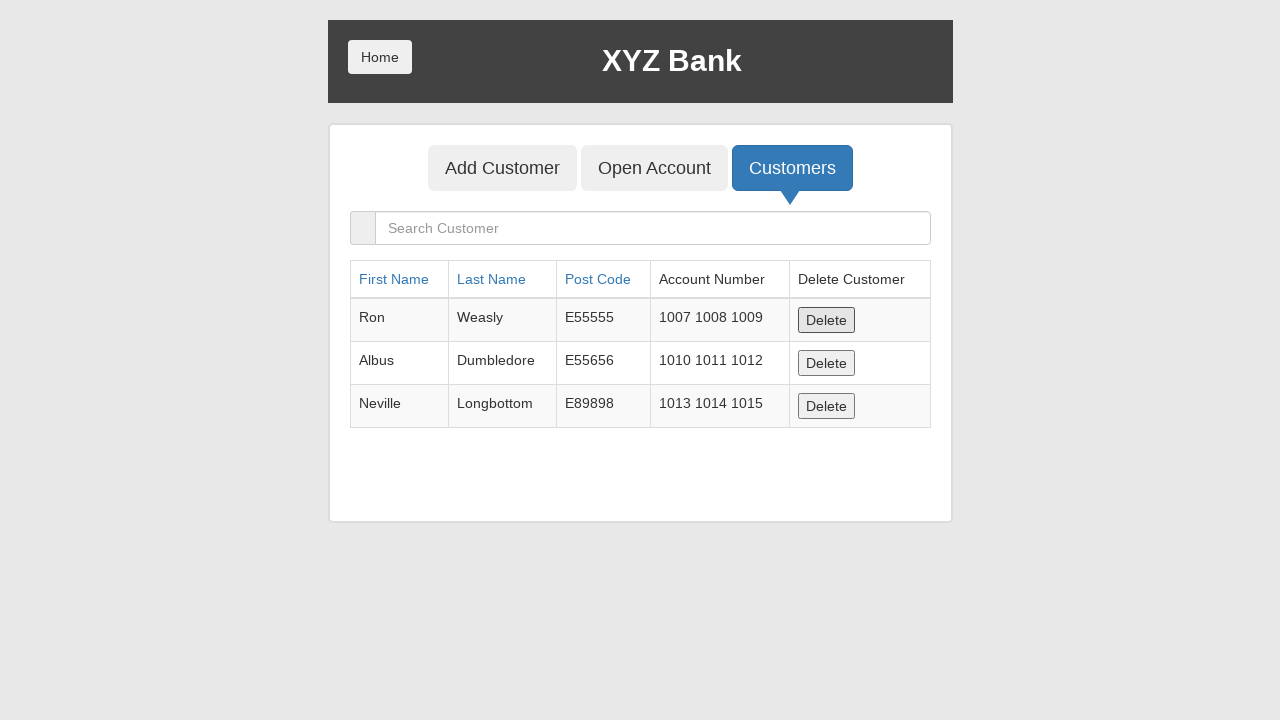

Clicked delete button to remove customer (remaining delete buttons: 3) at (826, 320) on xpath=//button[normalize-space()='Delete']
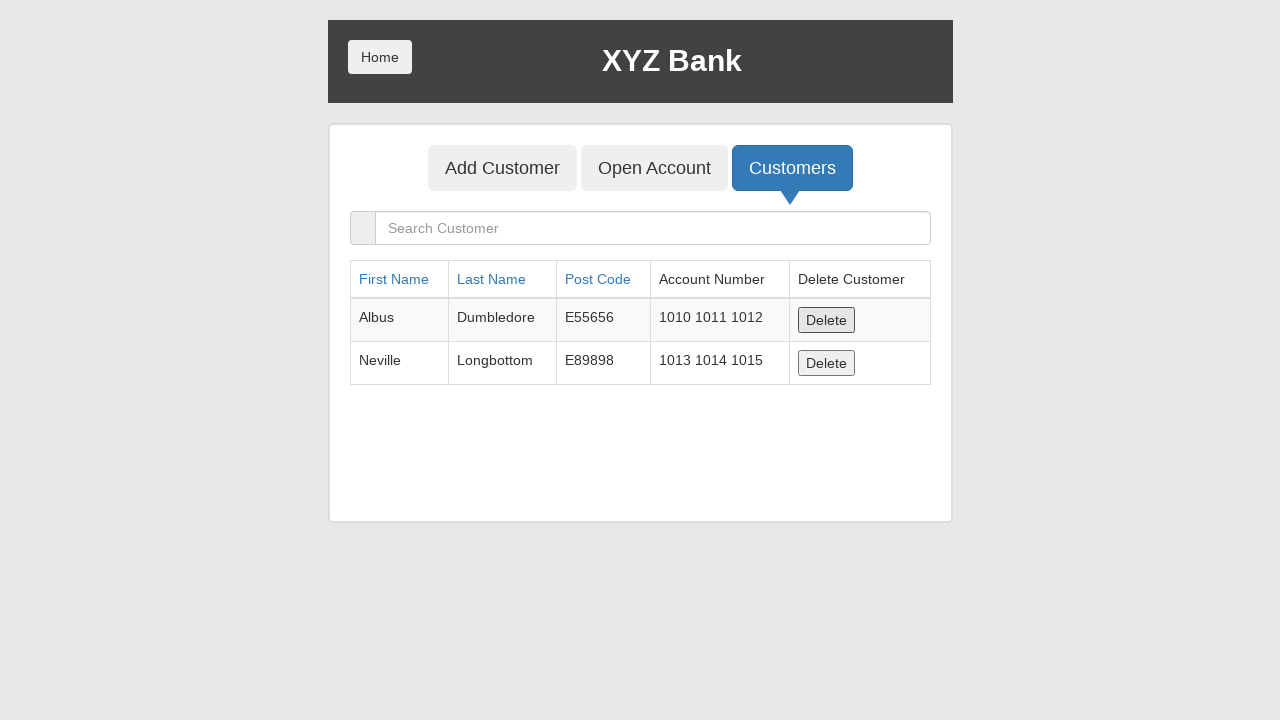

Waited for DOM to update after customer deletion
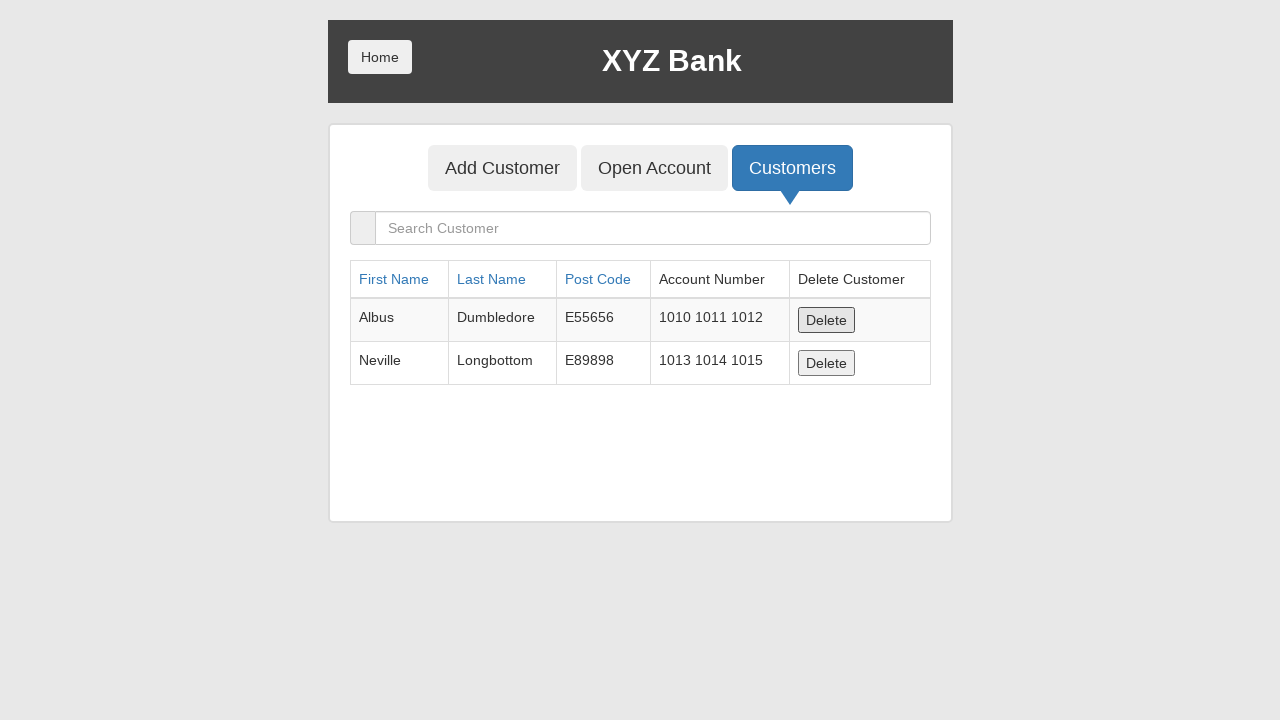

Clicked delete button to remove customer (remaining delete buttons: 2) at (826, 320) on xpath=//button[normalize-space()='Delete']
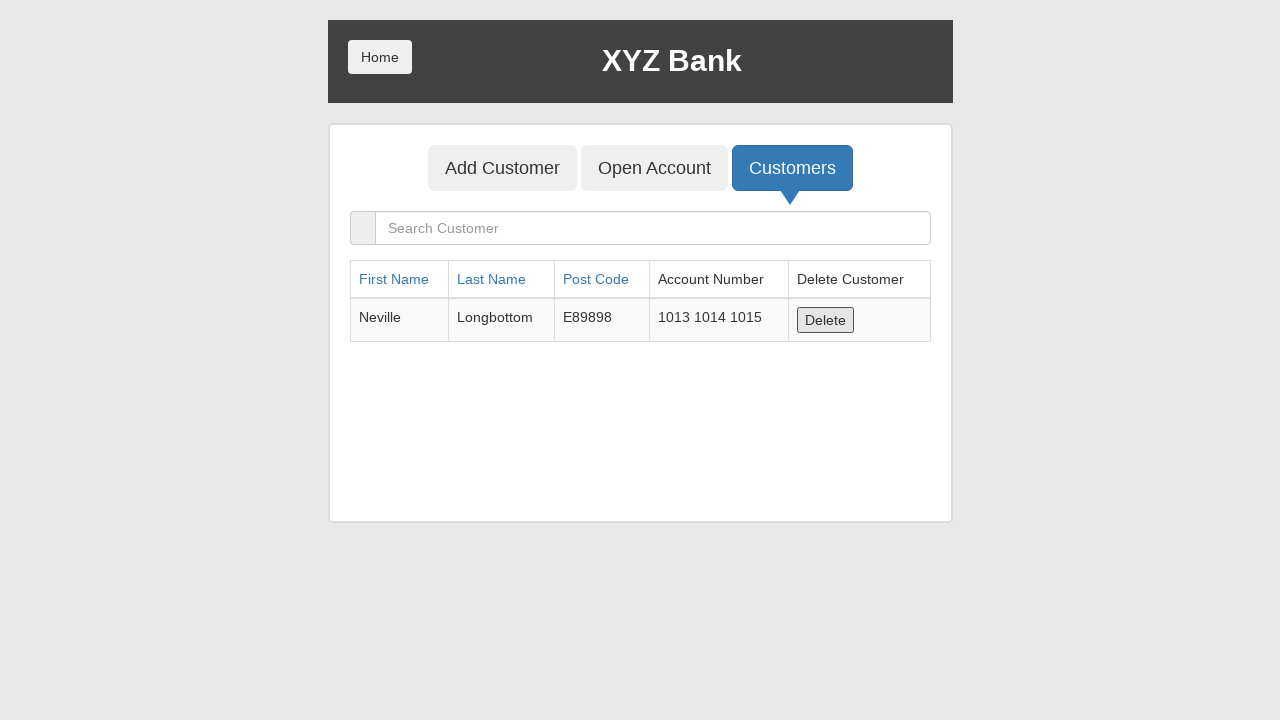

Waited for DOM to update after customer deletion
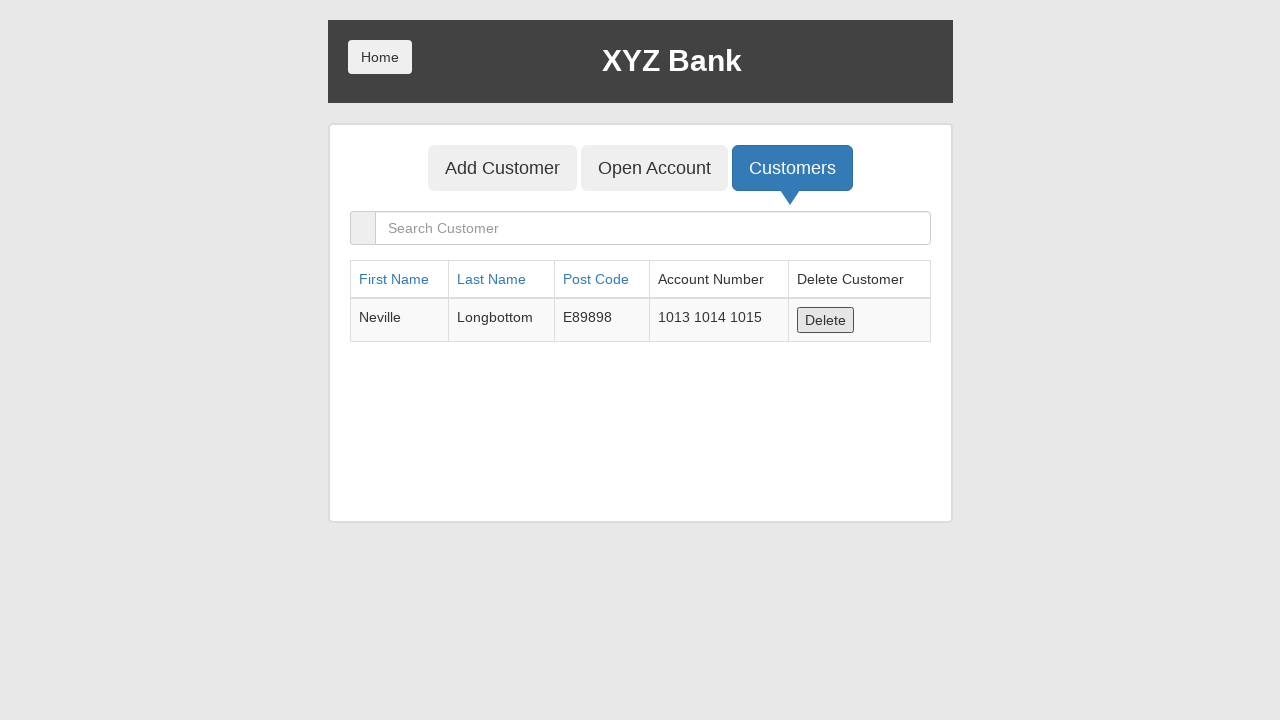

Clicked delete button to remove customer (remaining delete buttons: 1) at (826, 320) on xpath=//button[normalize-space()='Delete']
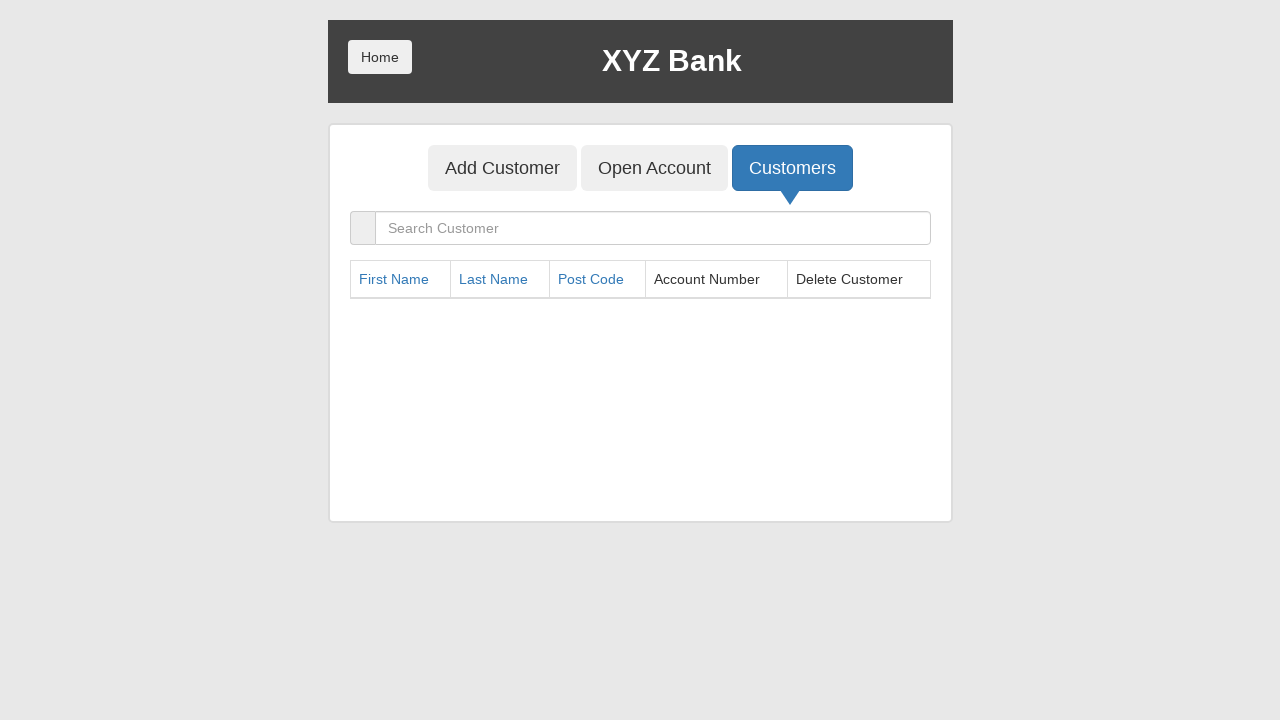

Waited for DOM to update after customer deletion
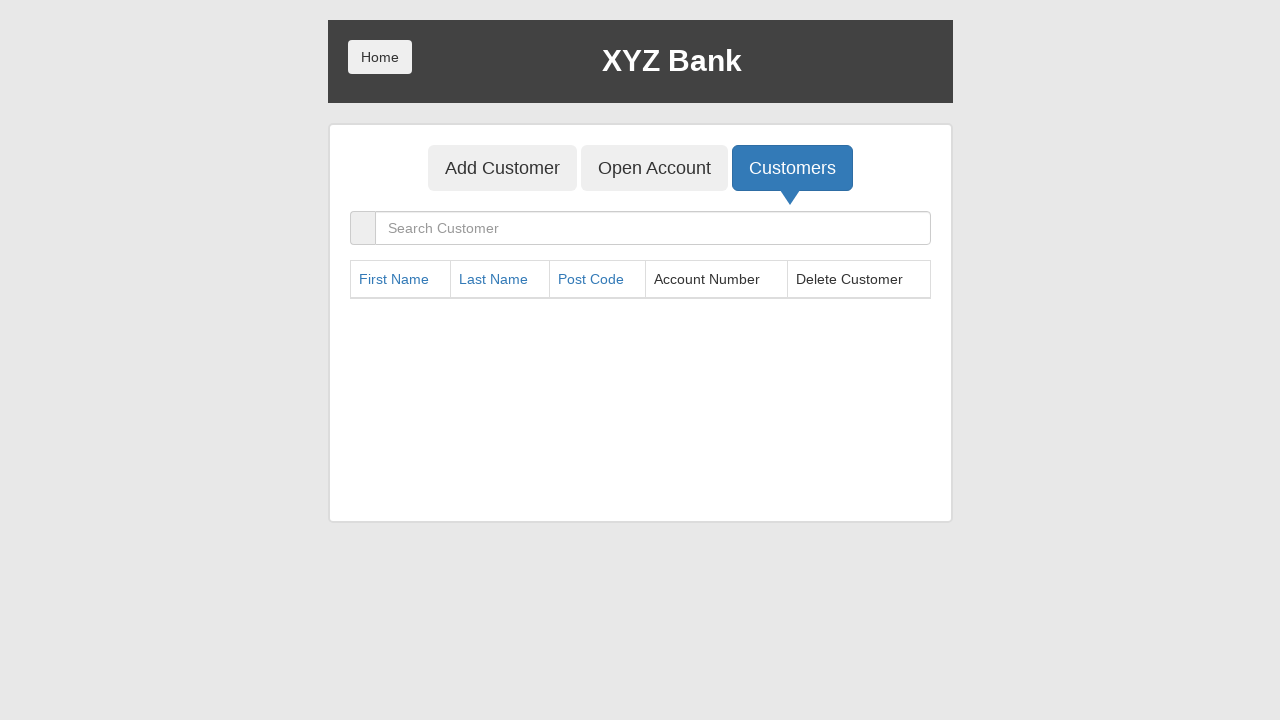

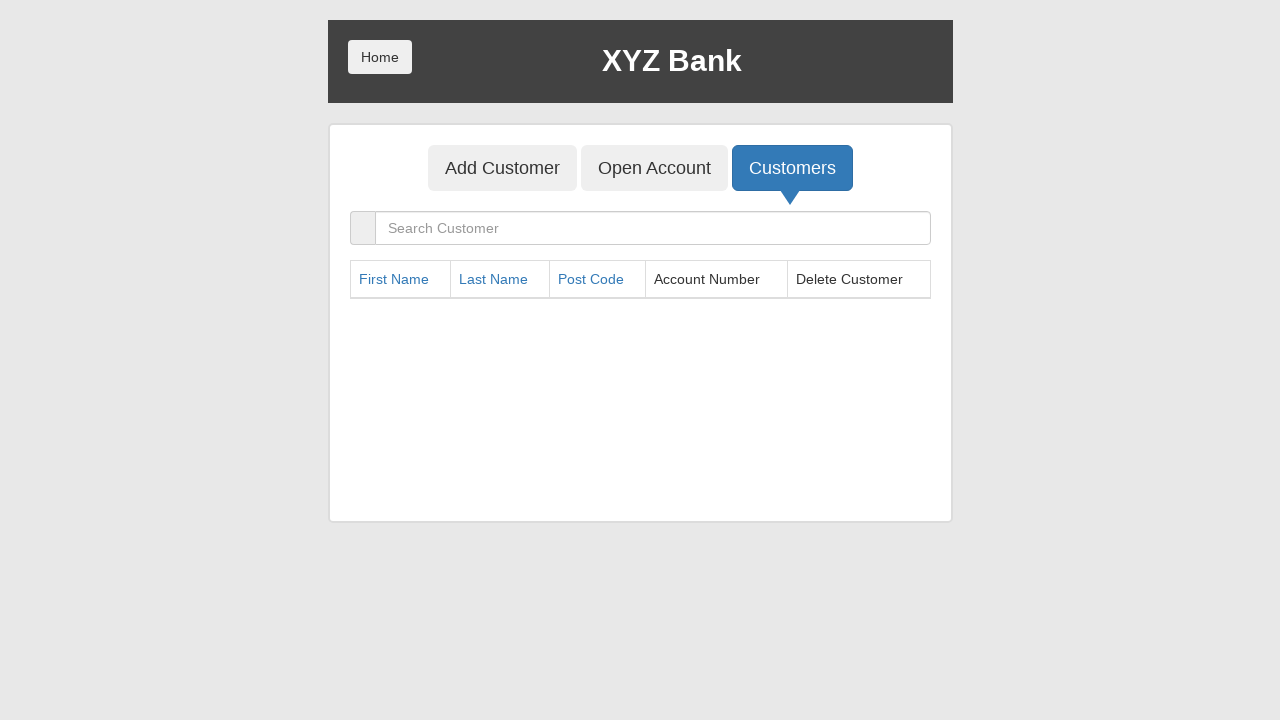